Tests dropdown menu functionality by navigating to a demo page and selecting an option from a country dropdown by index

Starting URL: https://www.globalsqa.com/demo-site/select-dropdown-menu/

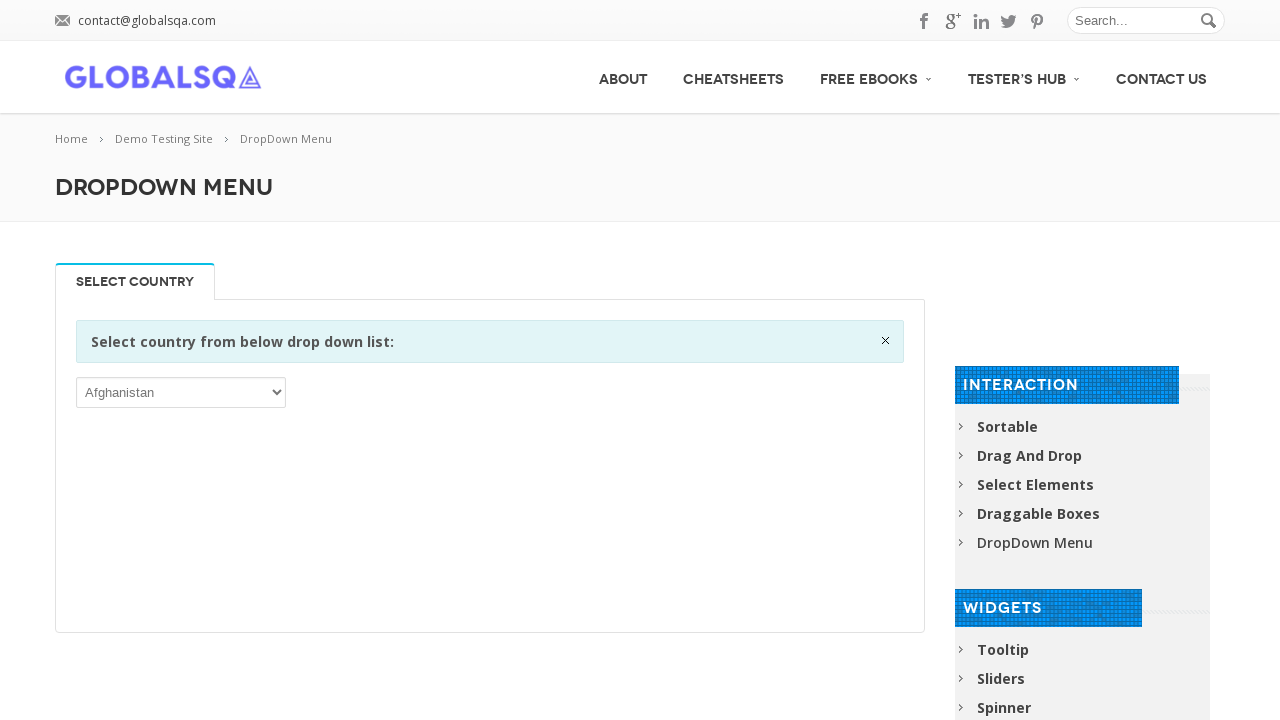

Waited for country dropdown to be visible
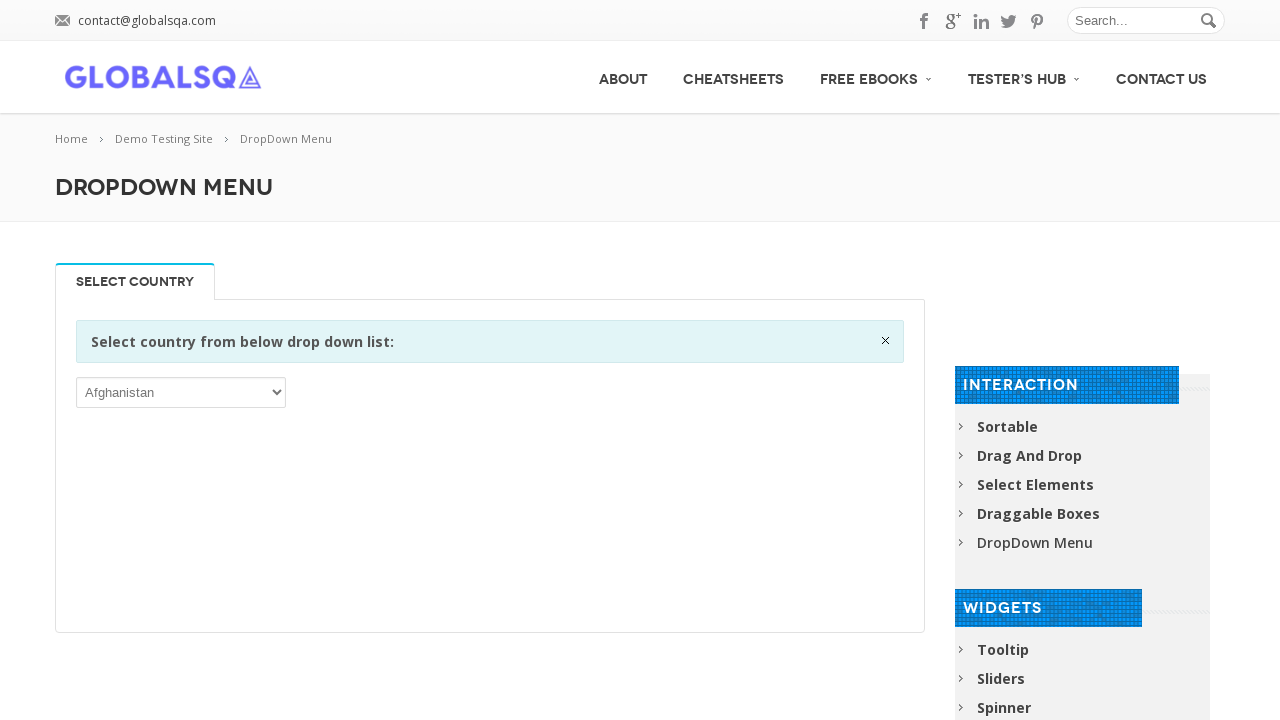

Clicked on the country dropdown to open it at (181, 392) on #post-2646 select
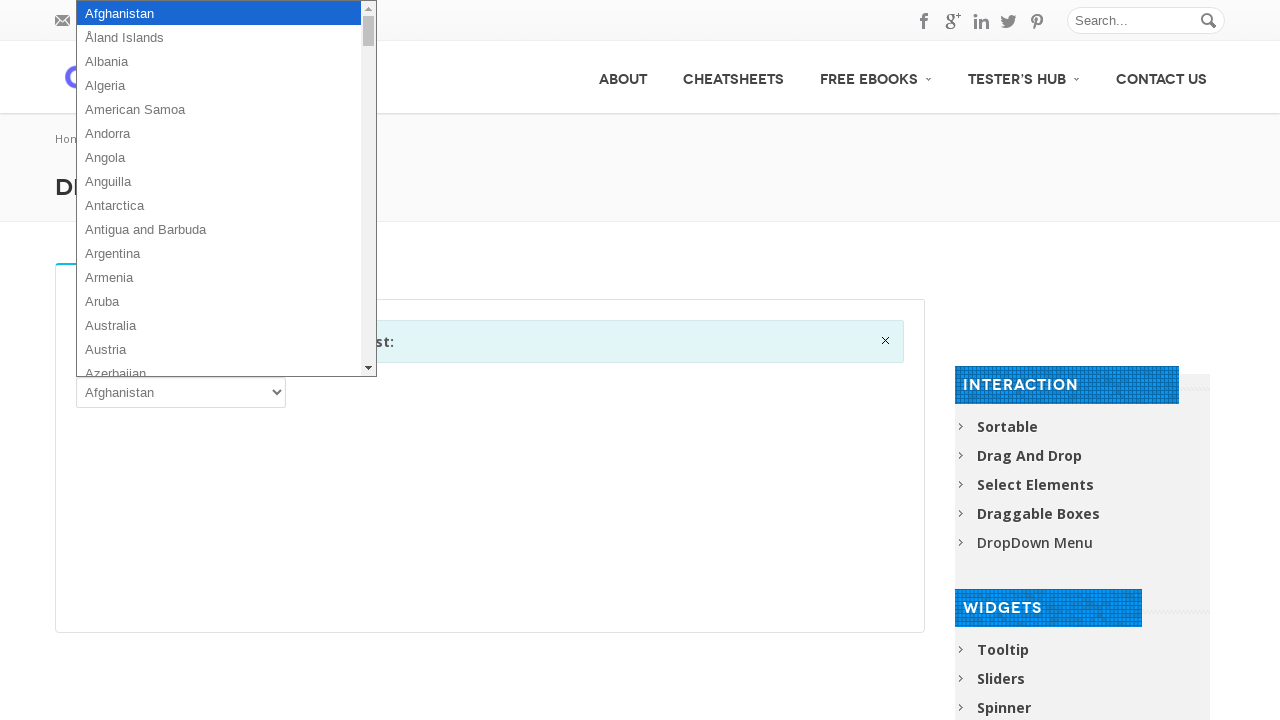

Selected the 4th option (index 3) from the country dropdown on #post-2646 select
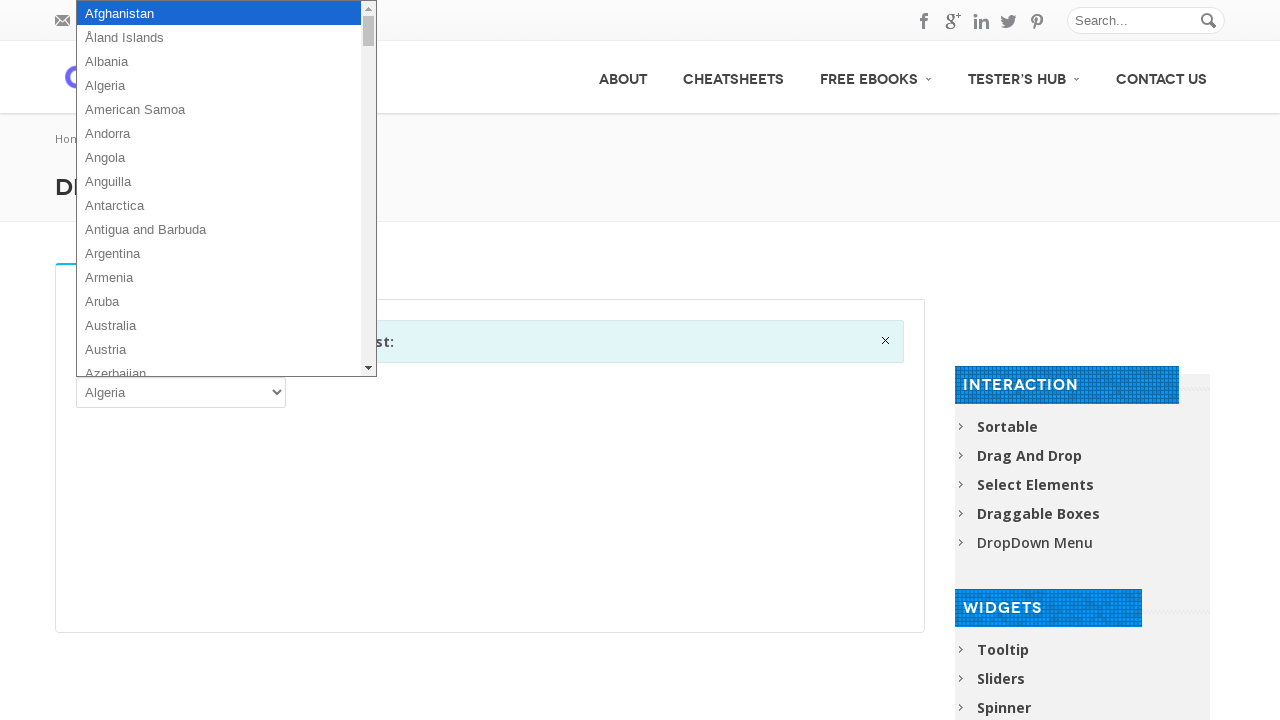

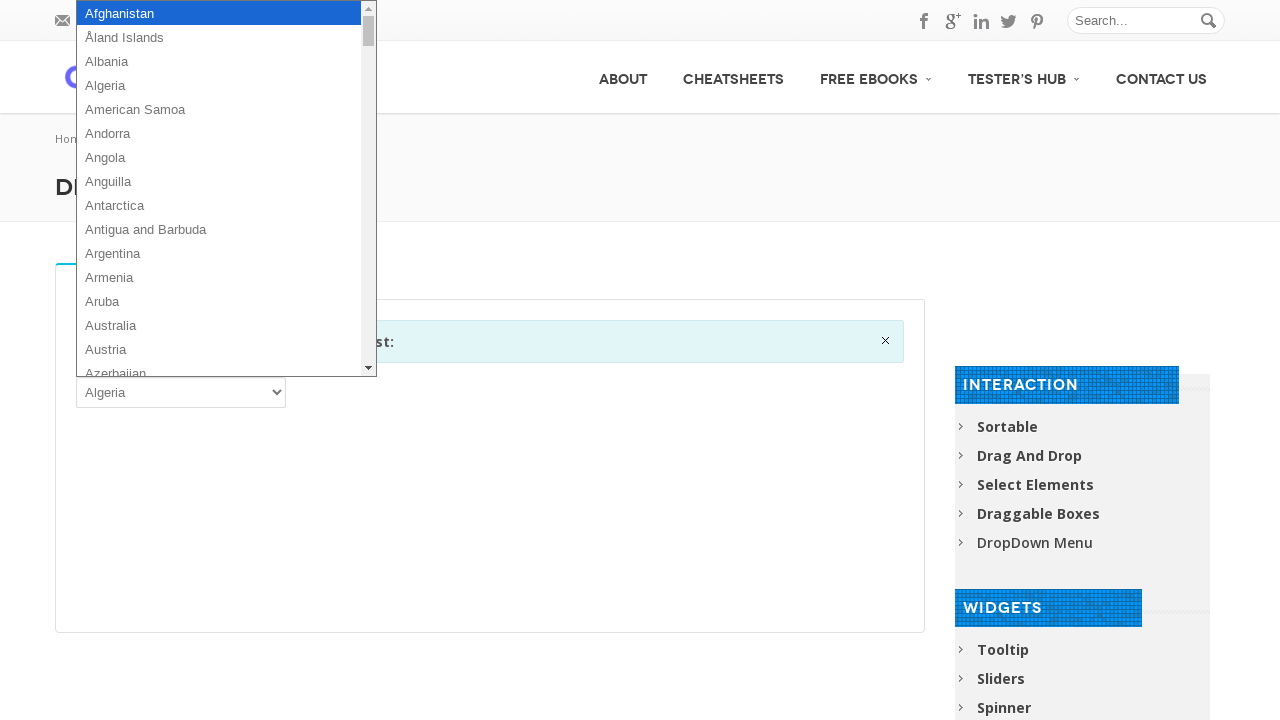